Tests that a valid 5-digit ZIP code is accepted and allows proceeding to the registration form

Starting URL: https://www.sharelane.com/cgi-bin/register.py

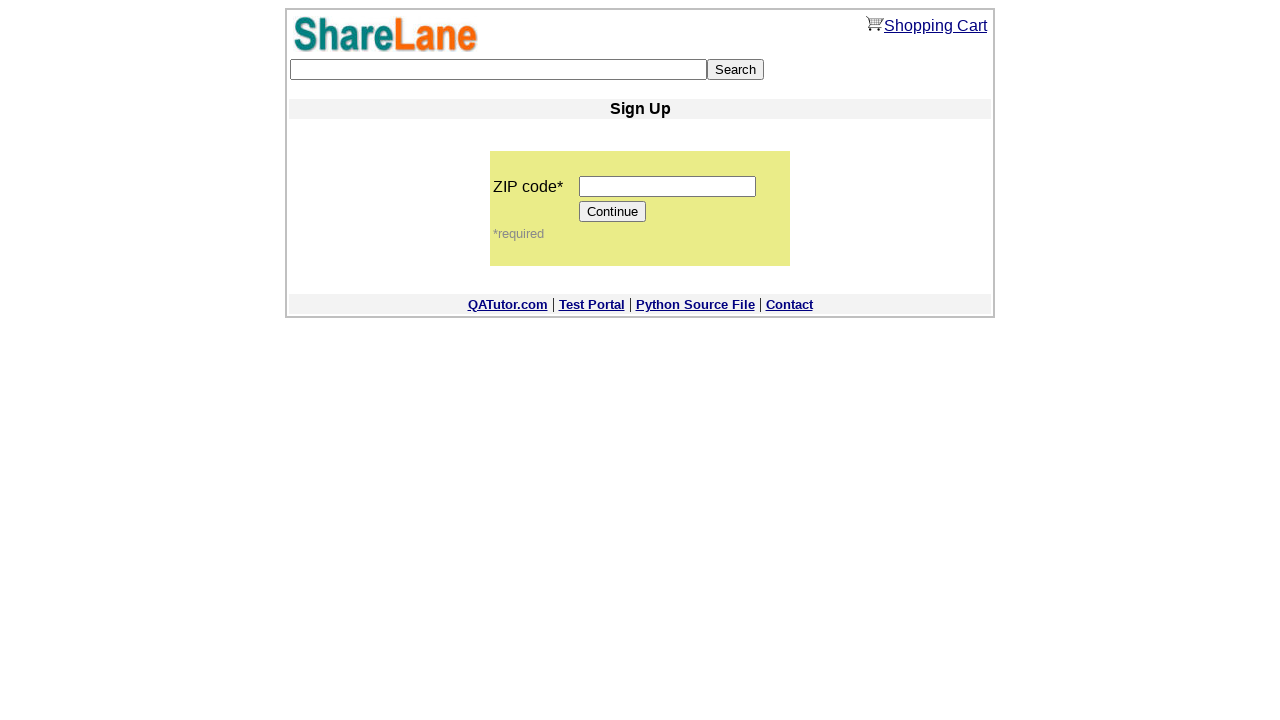

Navigated to ShareLane registration page
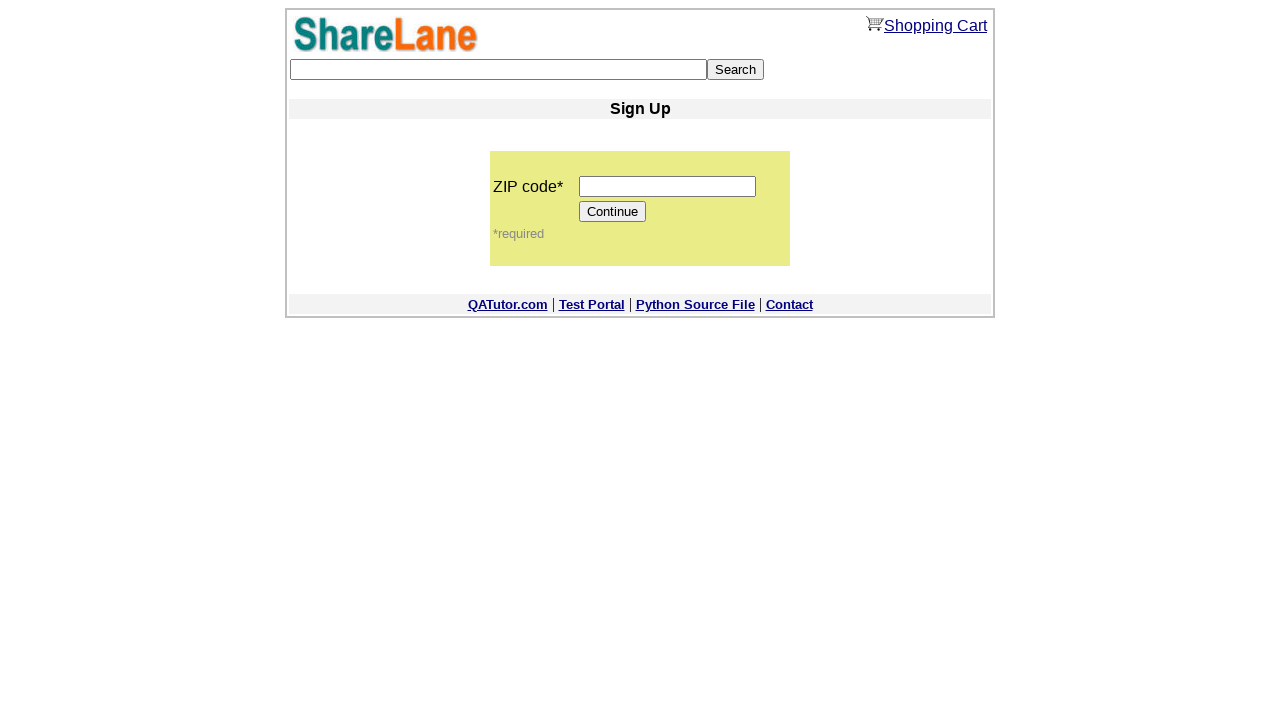

Entered valid 5-digit ZIP code '11111' on input[name='zip_code']
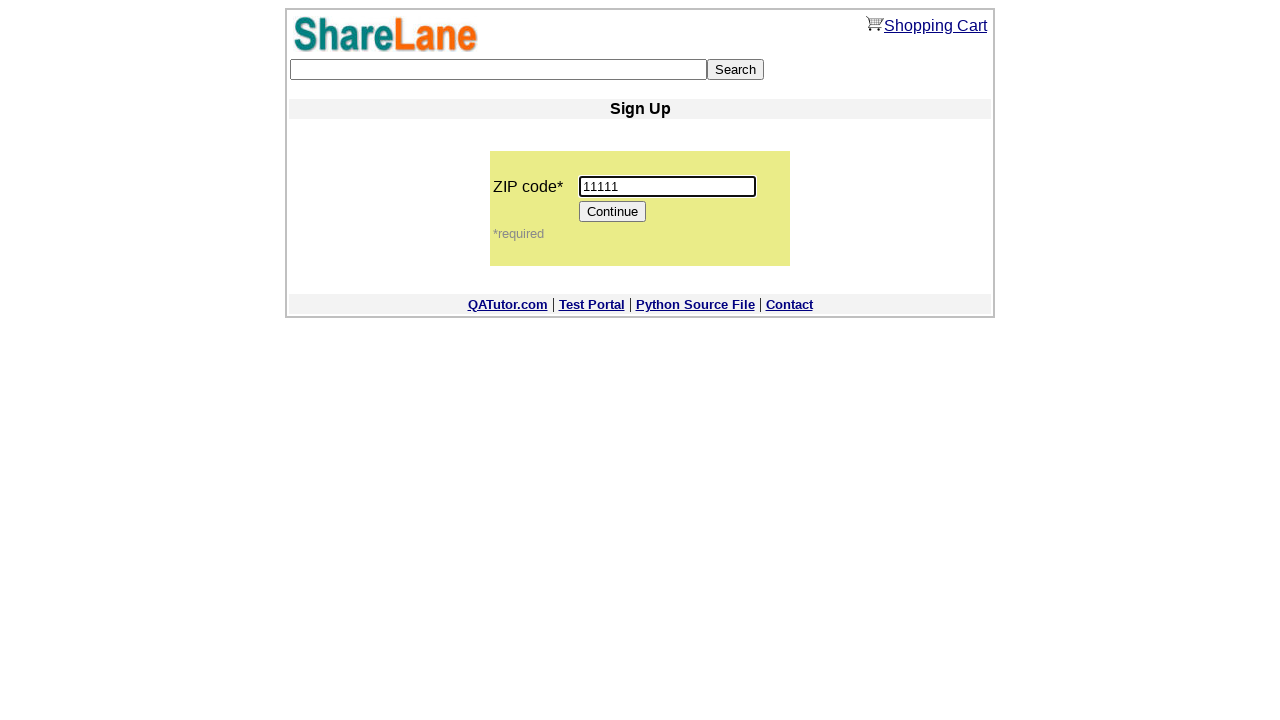

Clicked Continue button to proceed with ZIP code validation at (613, 212) on input[value='Continue']
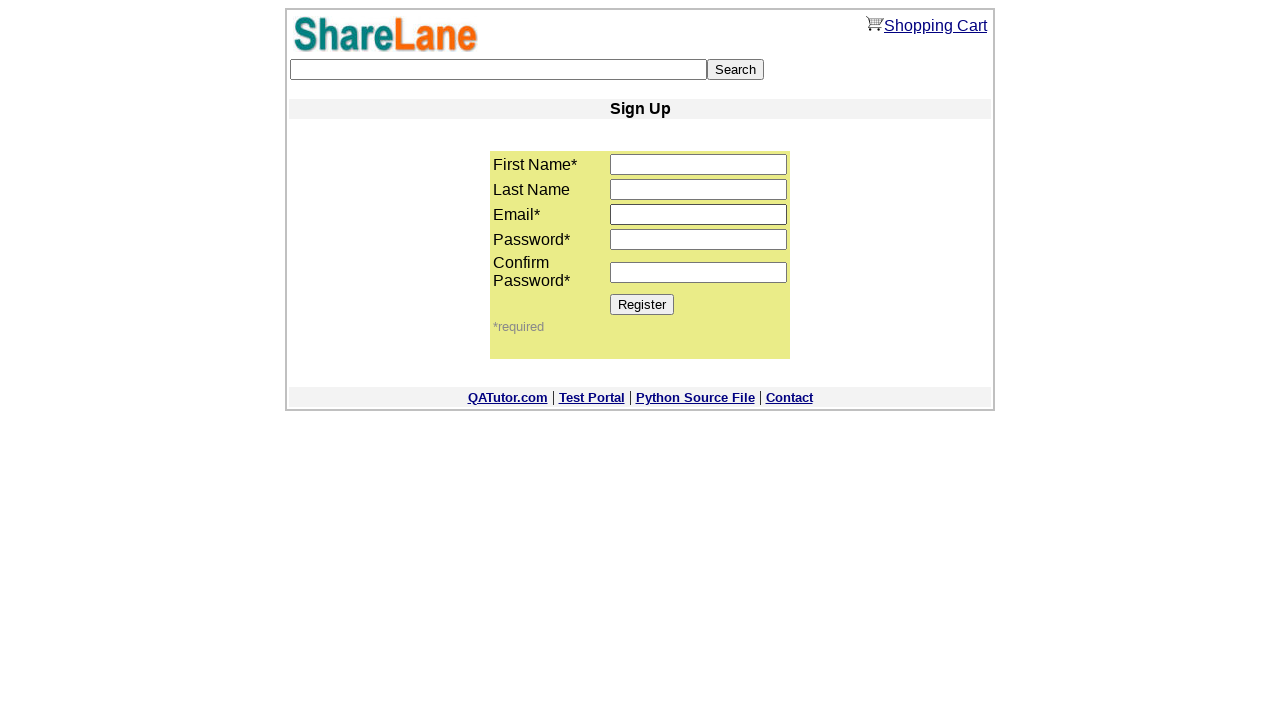

Registration form loaded successfully, confirming valid ZIP code was accepted
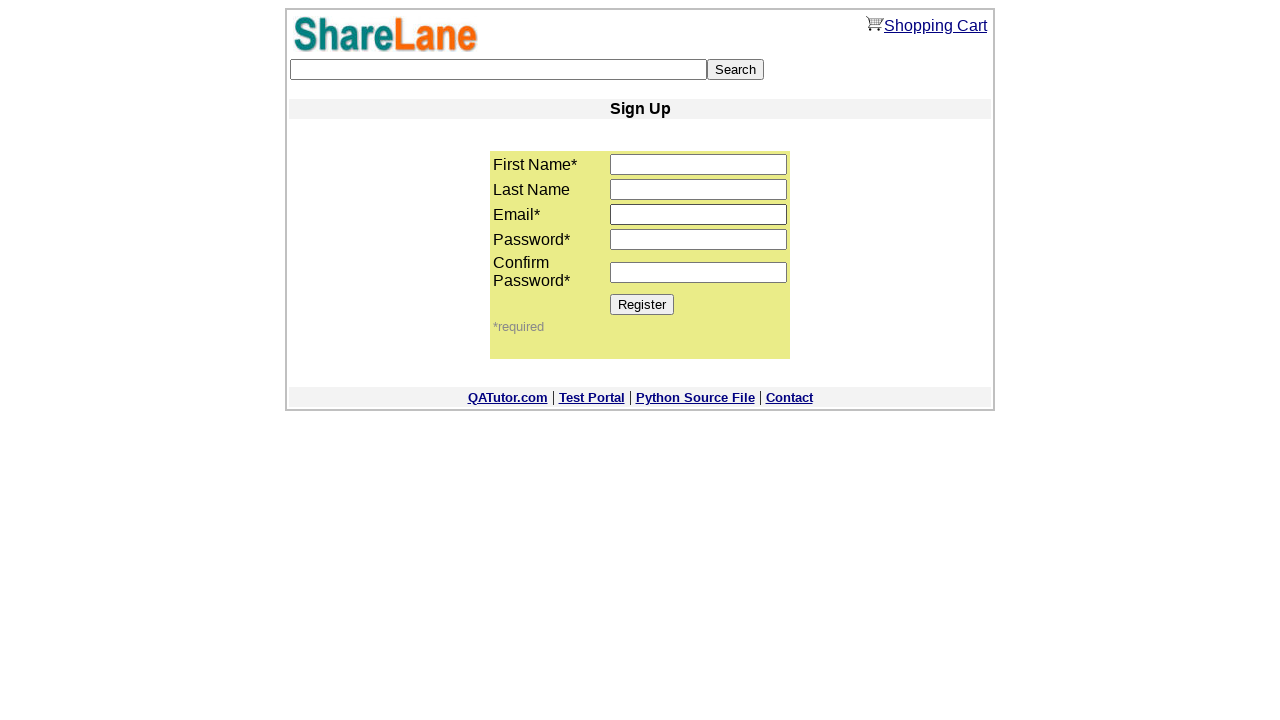

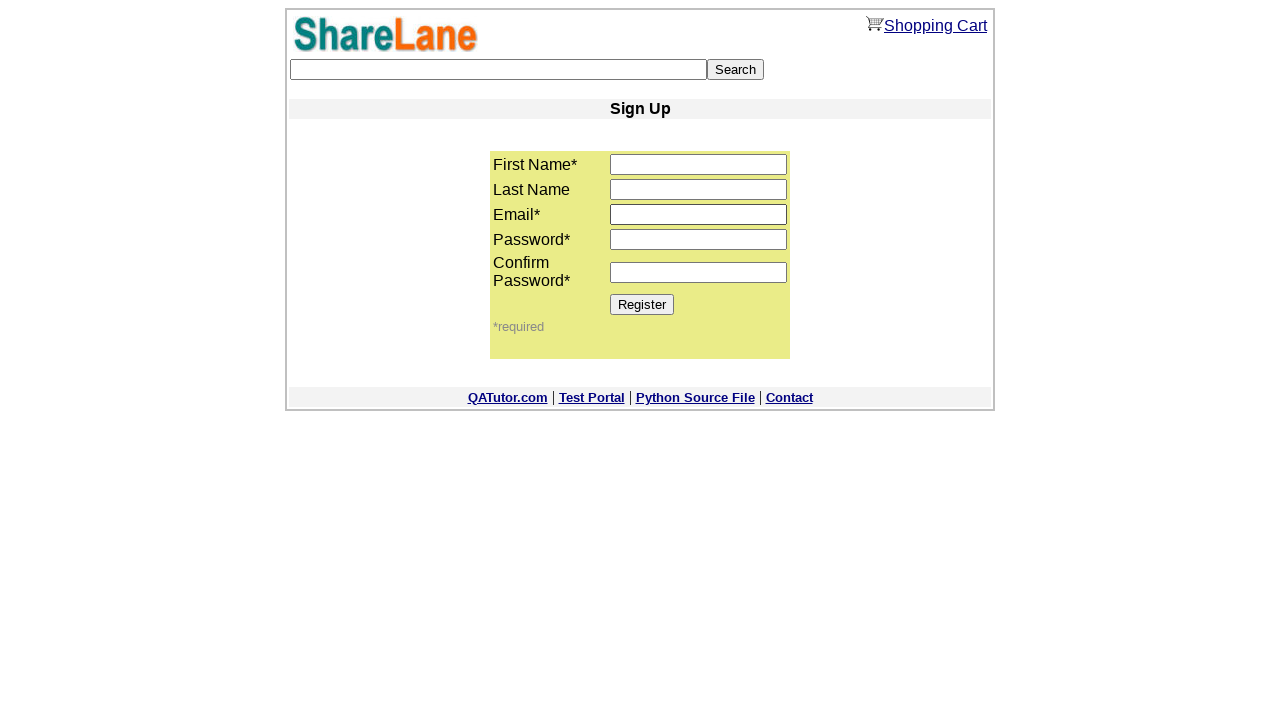